Tests AJIO e-commerce site by searching for bags, applying gender and category filters to refine the product results

Starting URL: https://www.ajio.com/

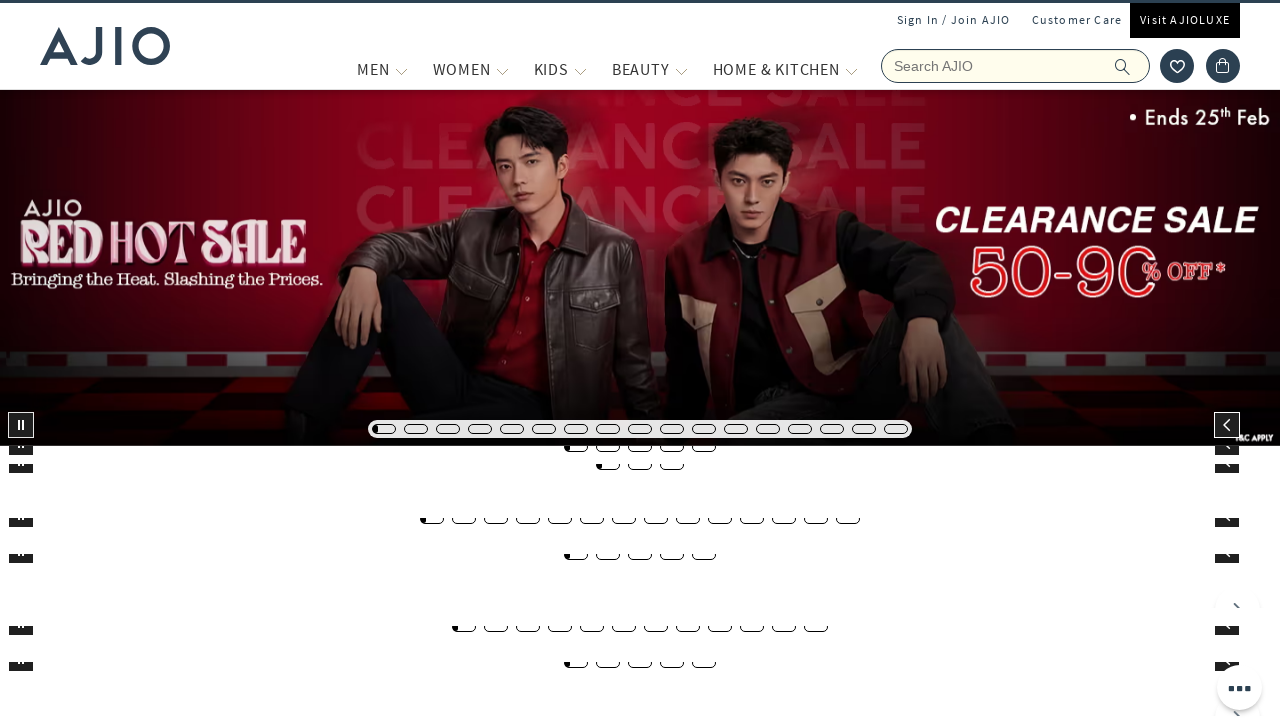

Filled search field with 'Bags' on input[name='searchVal']
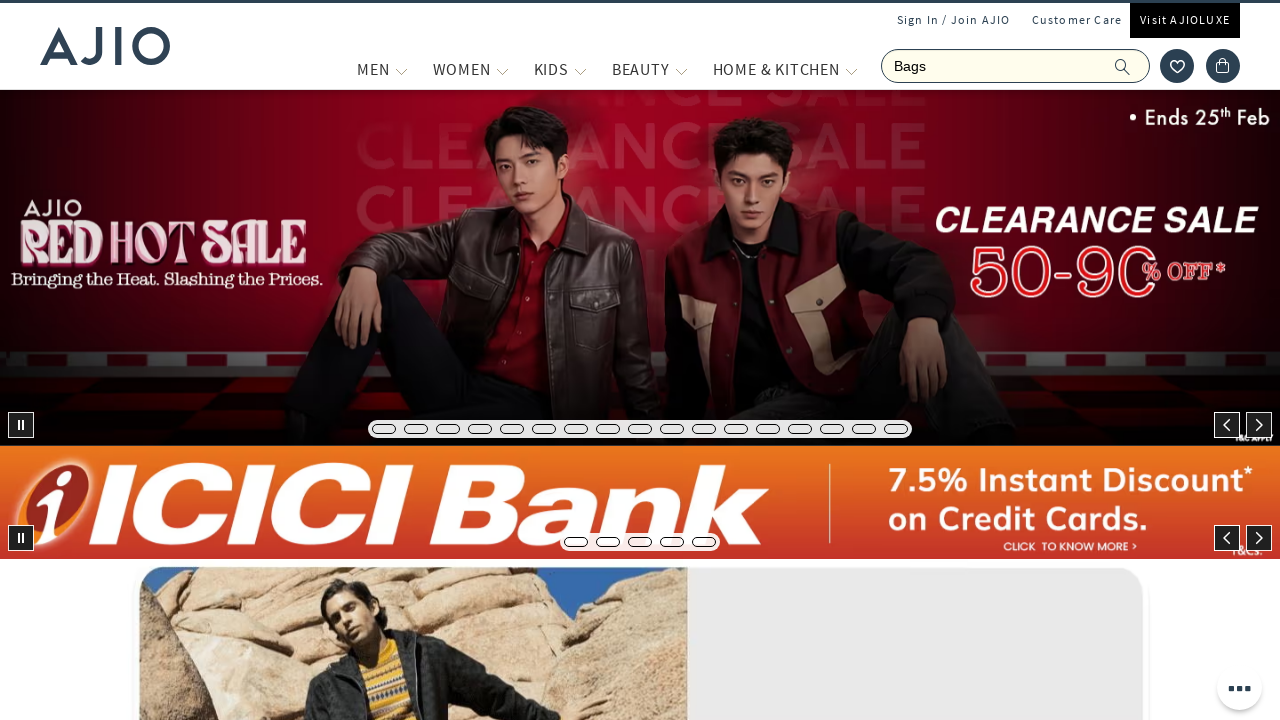

Pressed Enter to search for bags on input[name='searchVal']
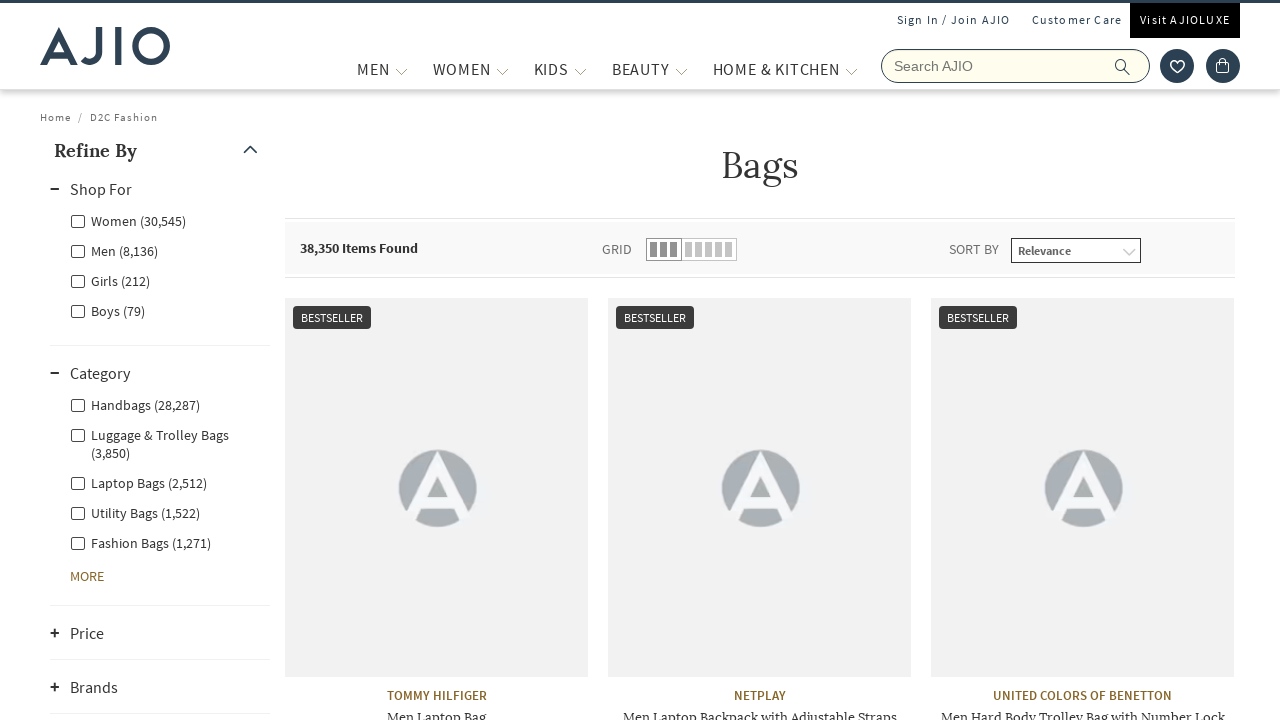

Search results loaded with brand elements visible
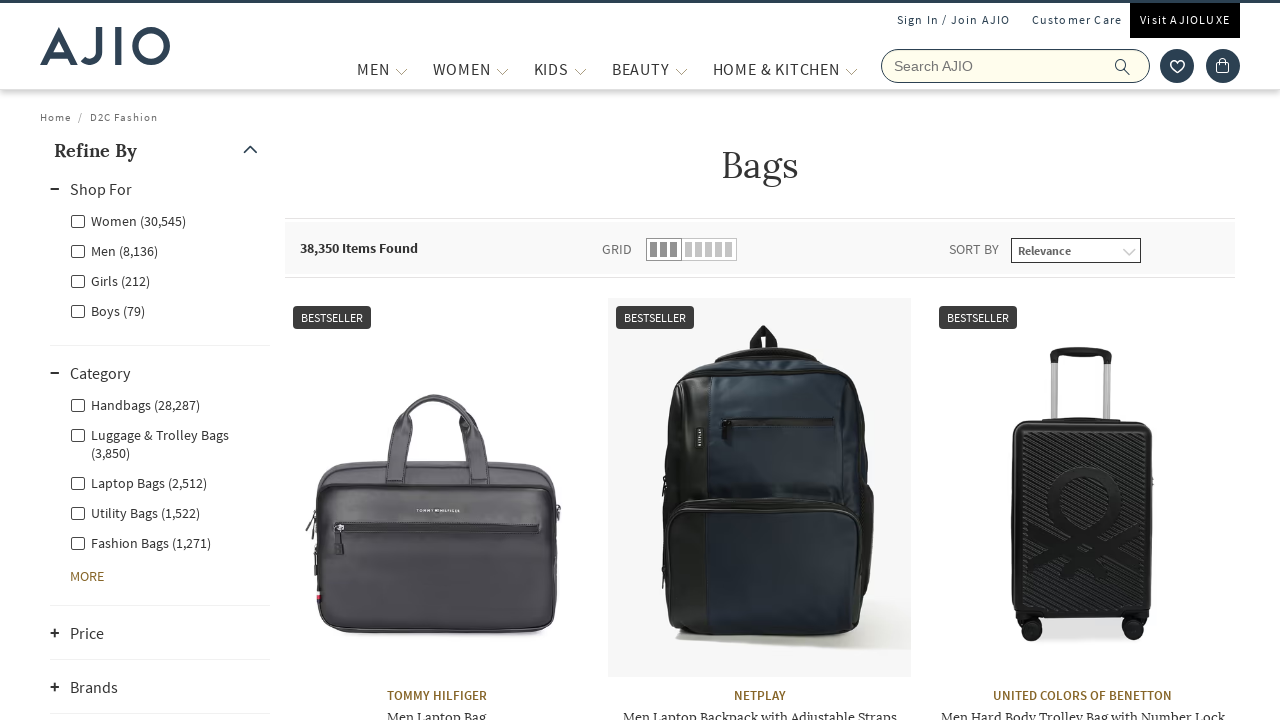

Clicked Men gender filter at (114, 250) on xpath=//label[@for='Men']
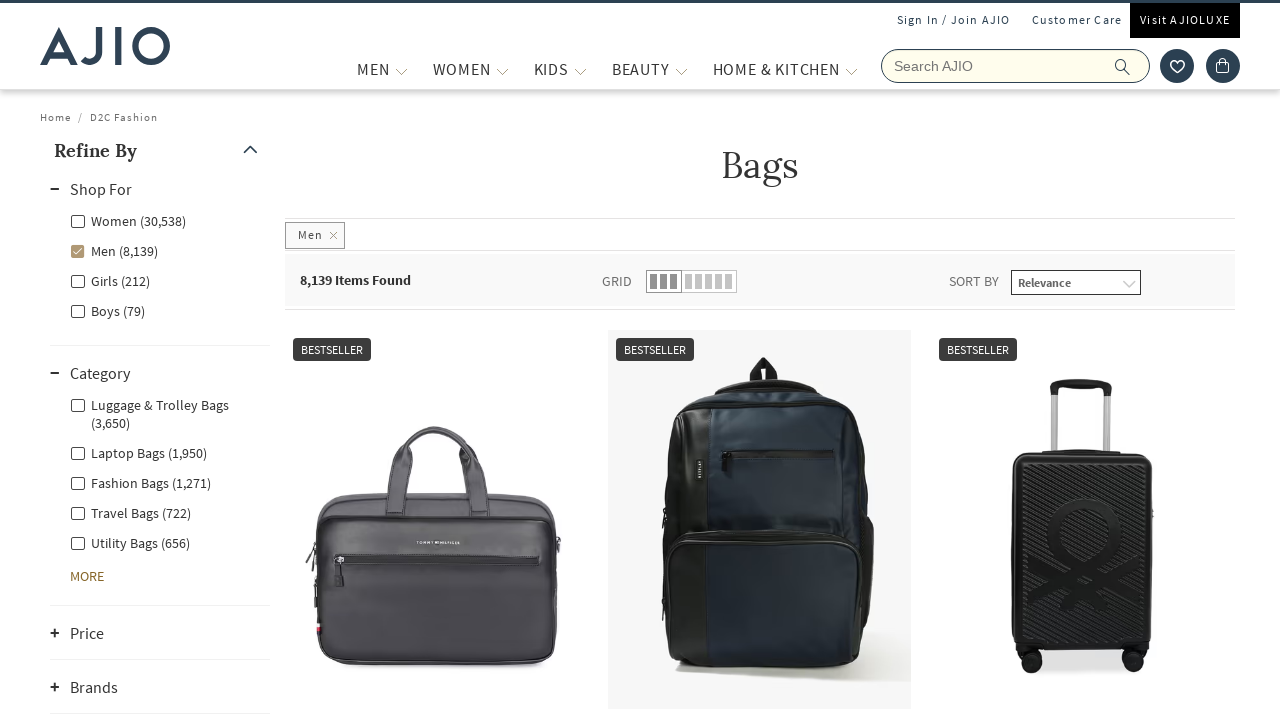

Clicked Fashion Bags category filter at (140, 482) on xpath=//label[contains(text(),'Fashion Bags')]
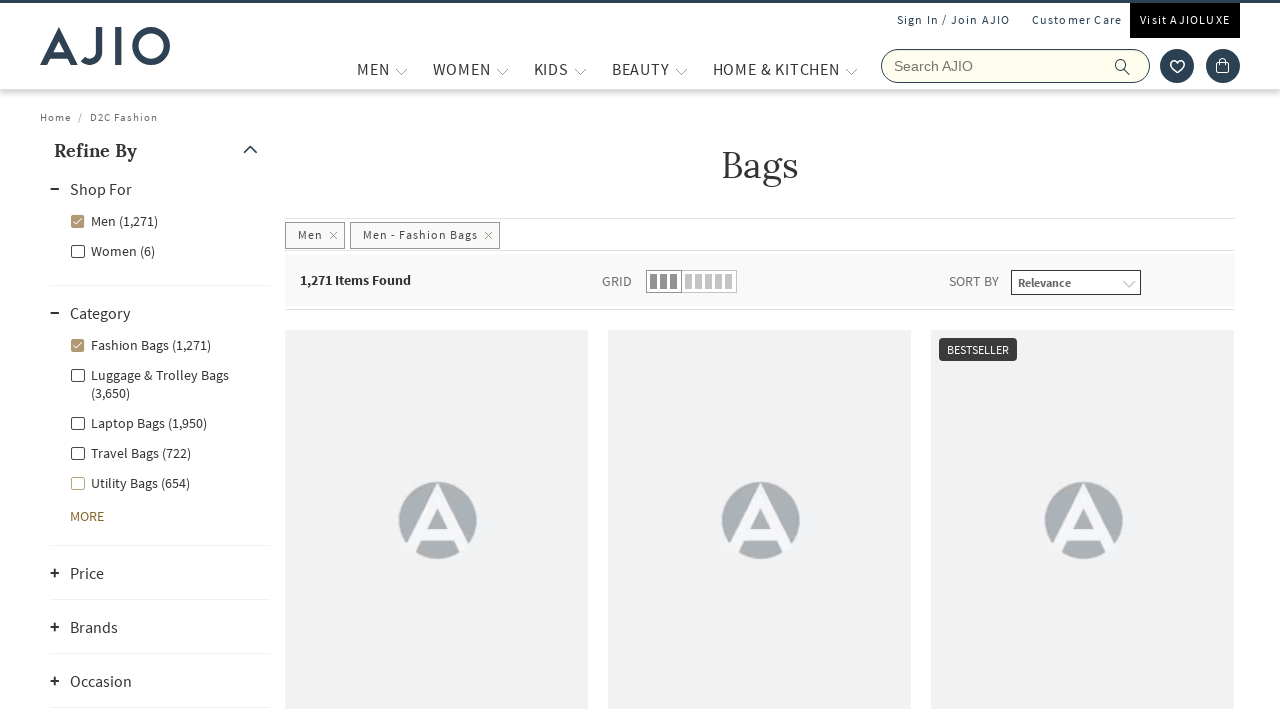

Filtered results length element loaded
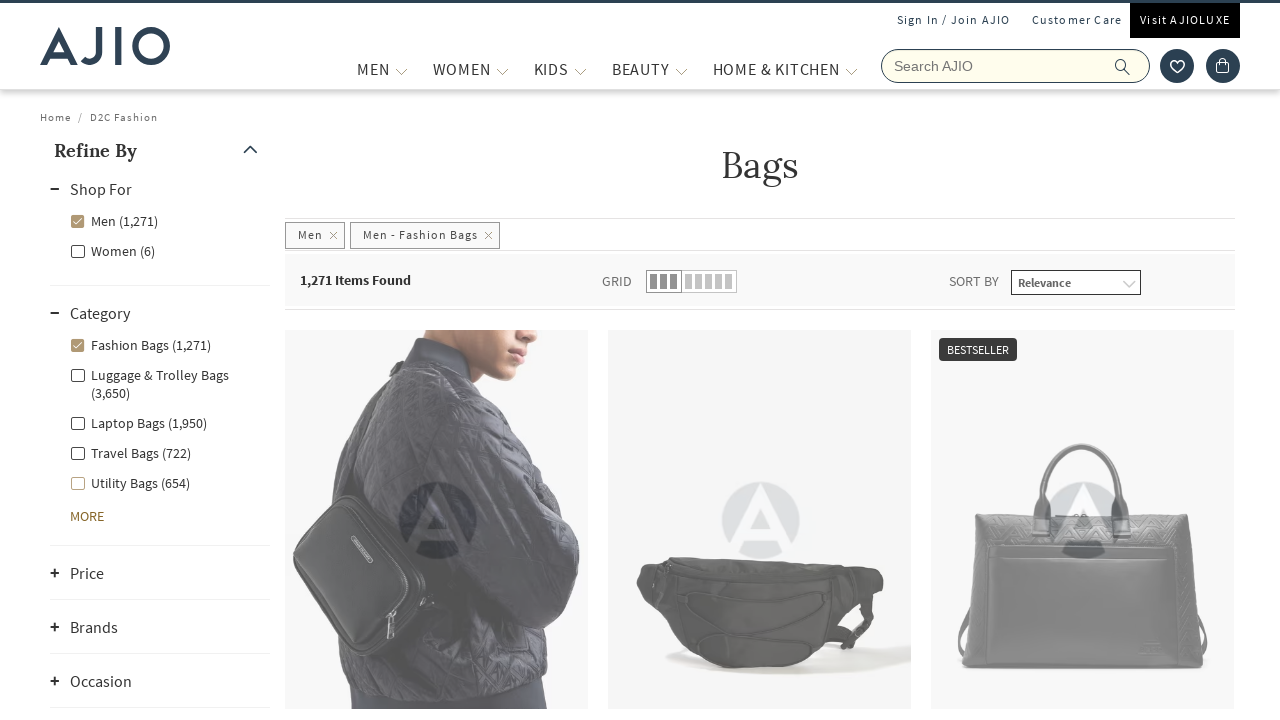

Filtered results brand elements loaded
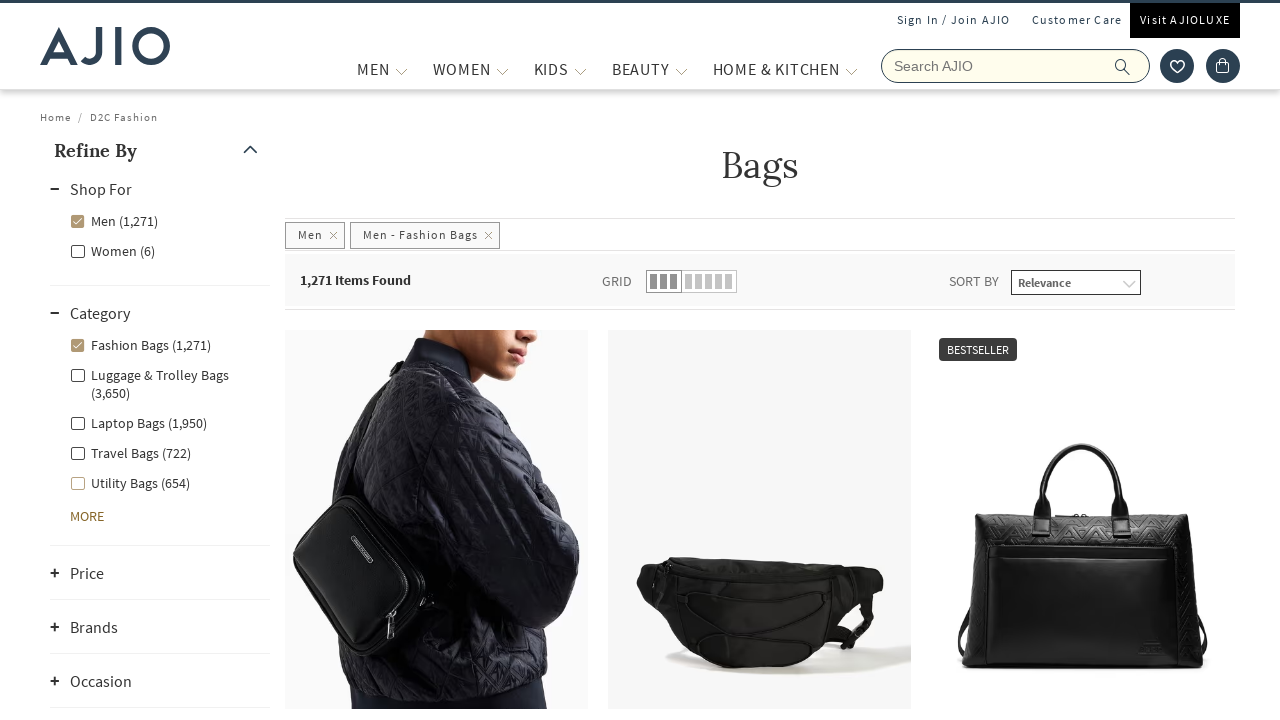

Filtered results product name elements loaded
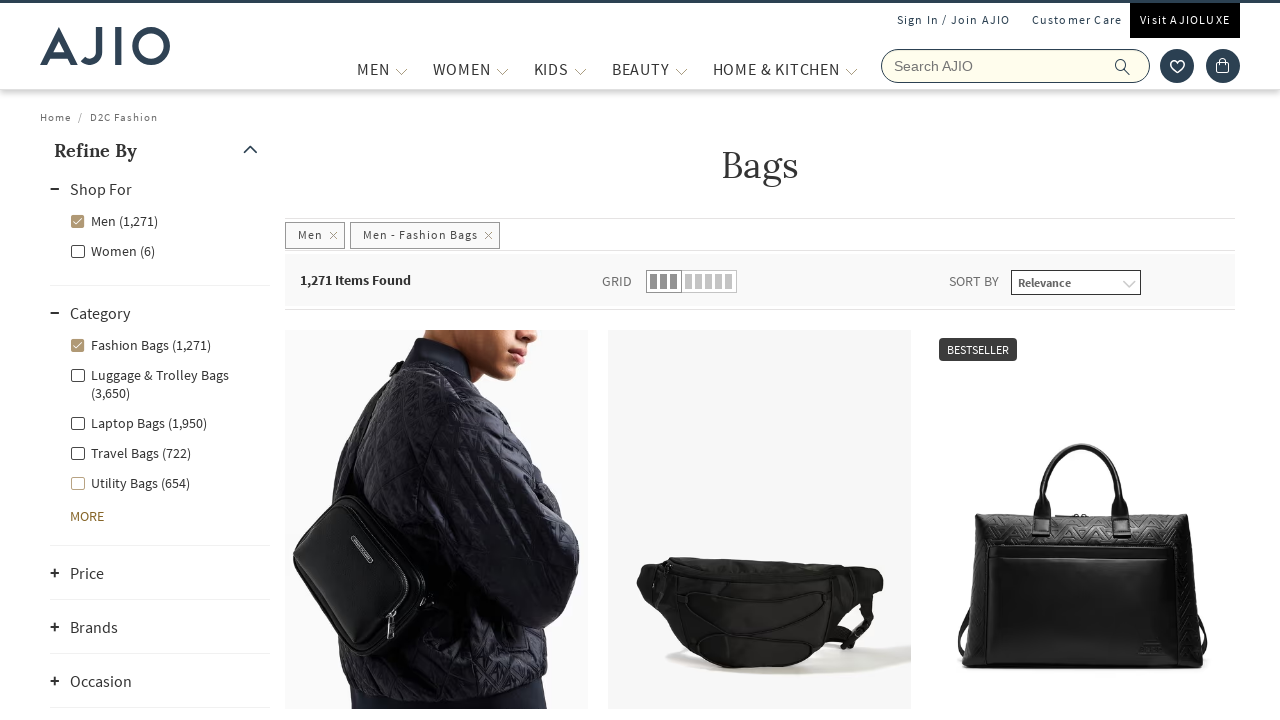

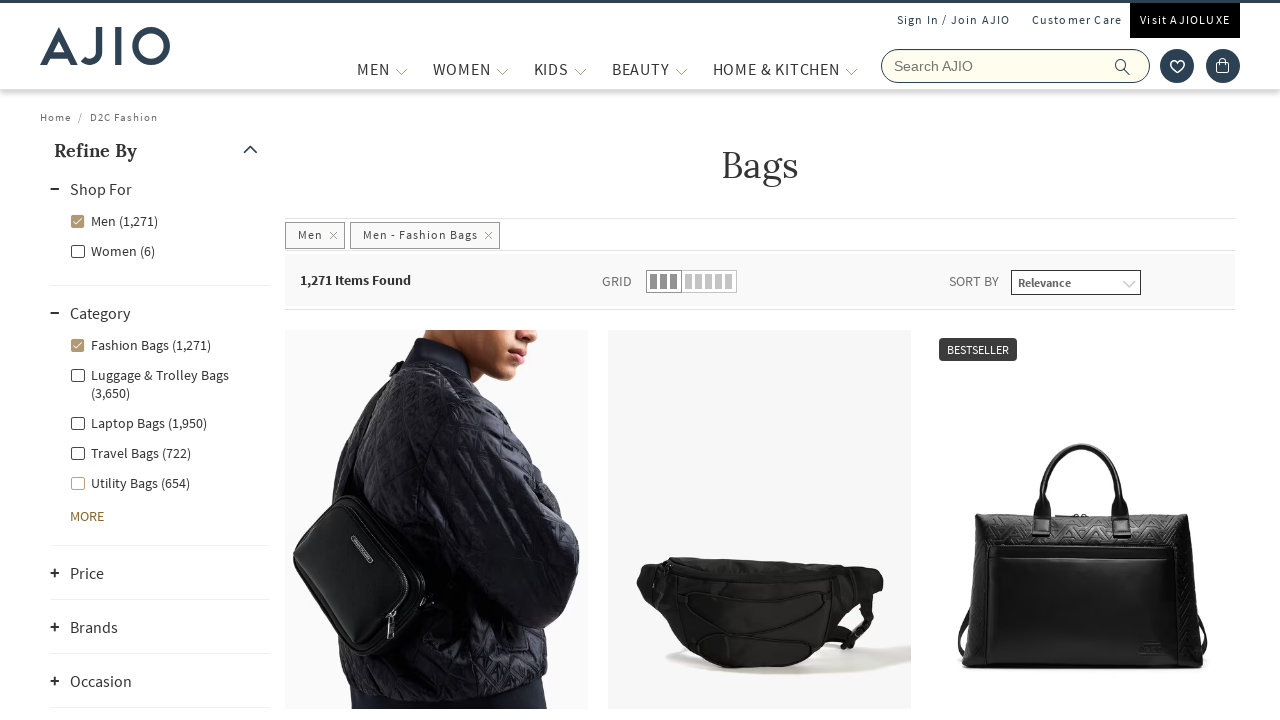